Tests clicking the Add Element button 5 times and verifies that 5 Delete buttons appear on the page

Starting URL: http://the-internet.herokuapp.com/add_remove_elements/

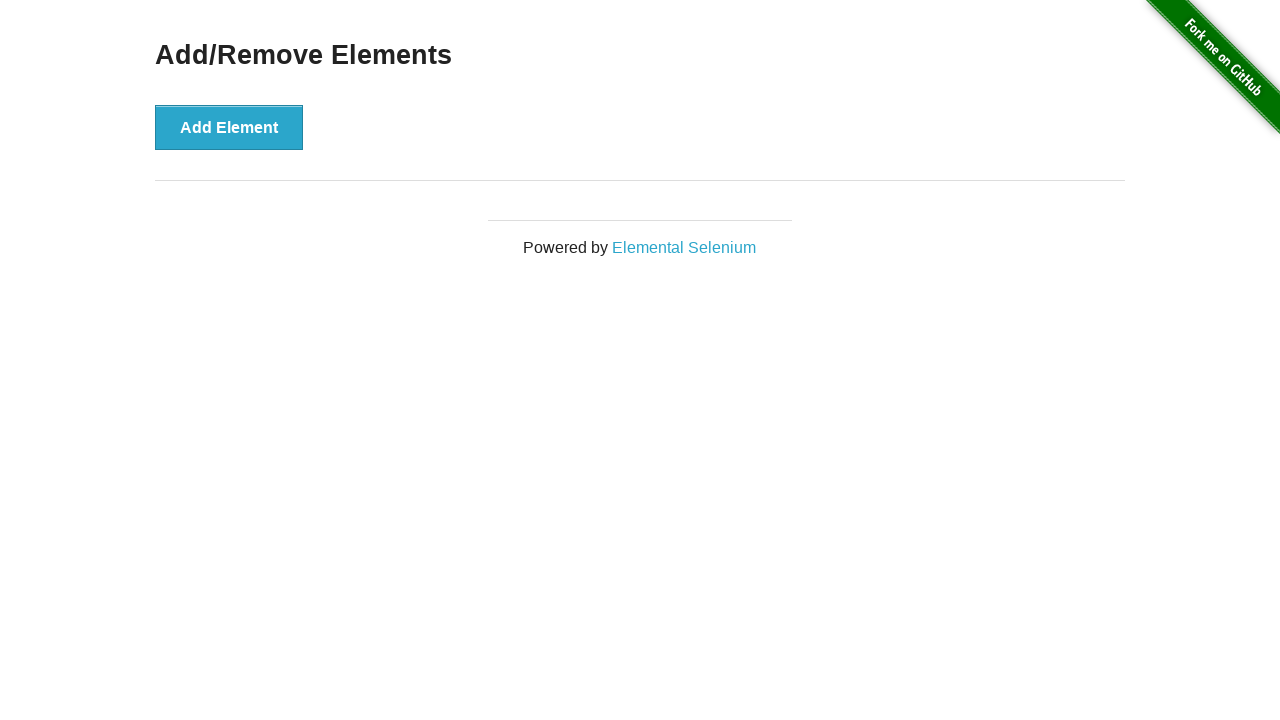

Clicked Add Element button (iteration 1/5) at (229, 127) on button[onclick='addElement()']
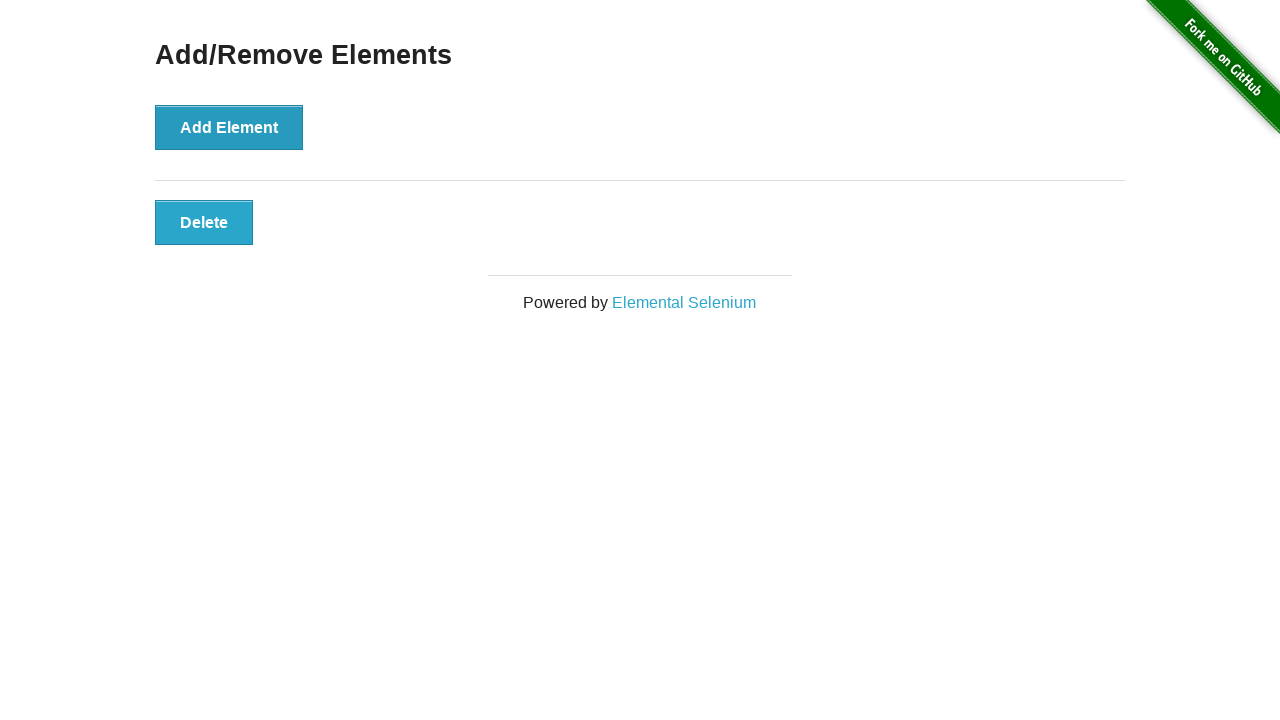

Clicked Add Element button (iteration 2/5) at (229, 127) on button[onclick='addElement()']
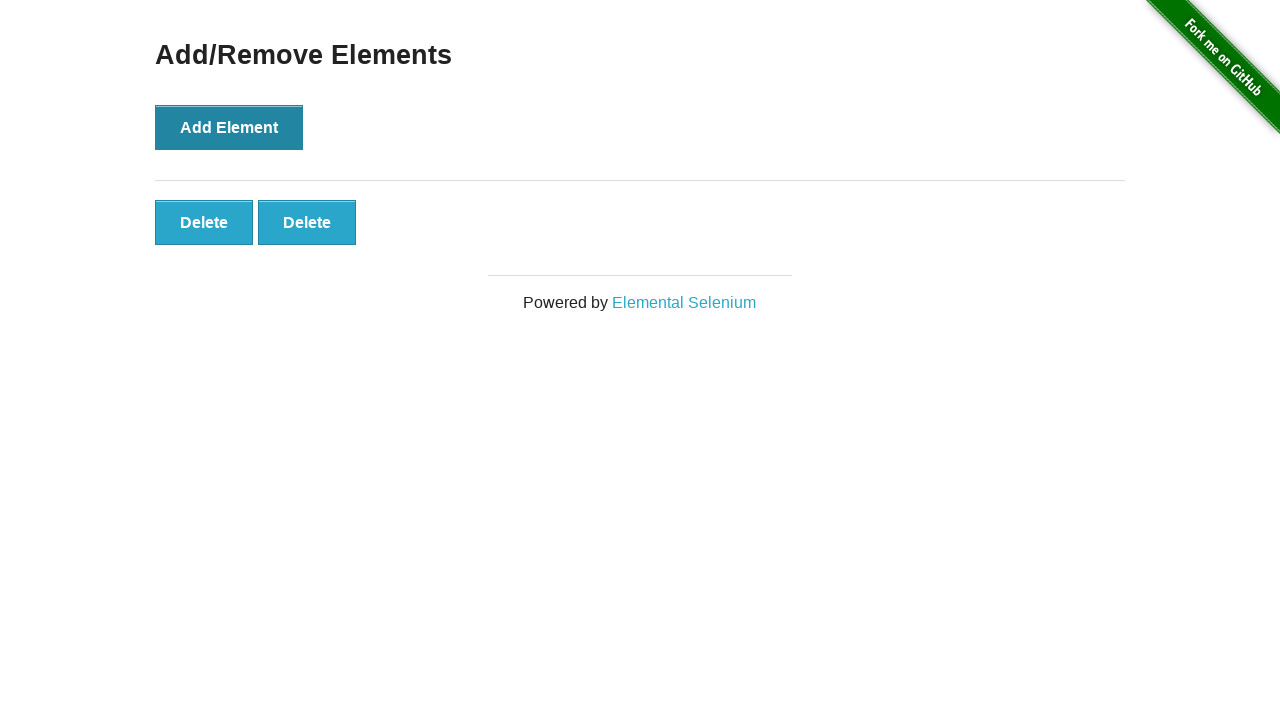

Clicked Add Element button (iteration 3/5) at (229, 127) on button[onclick='addElement()']
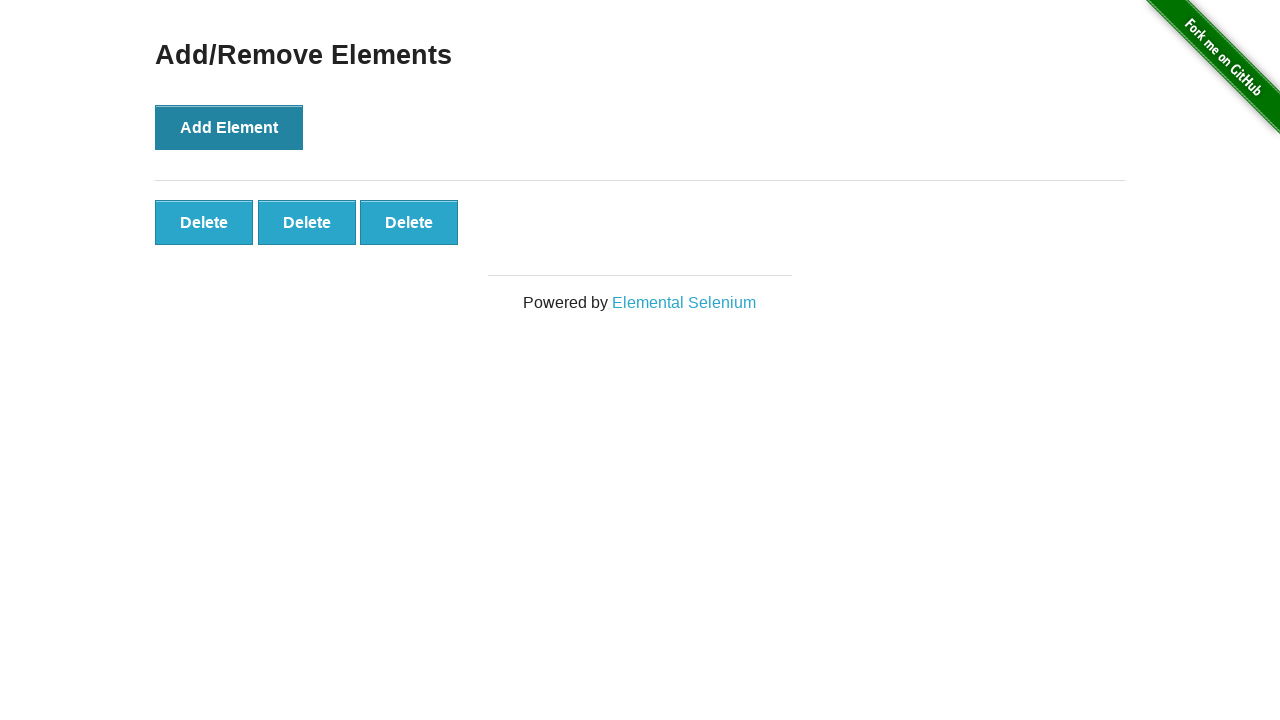

Clicked Add Element button (iteration 4/5) at (229, 127) on button[onclick='addElement()']
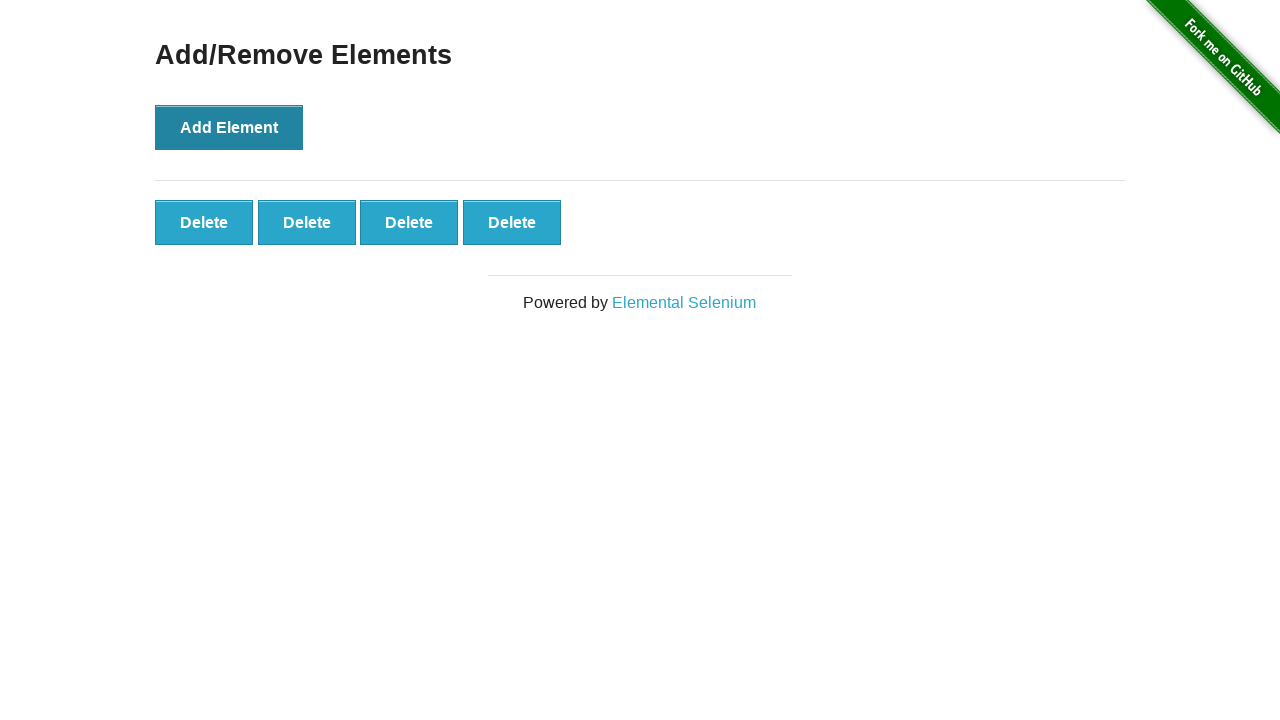

Clicked Add Element button (iteration 5/5) at (229, 127) on button[onclick='addElement()']
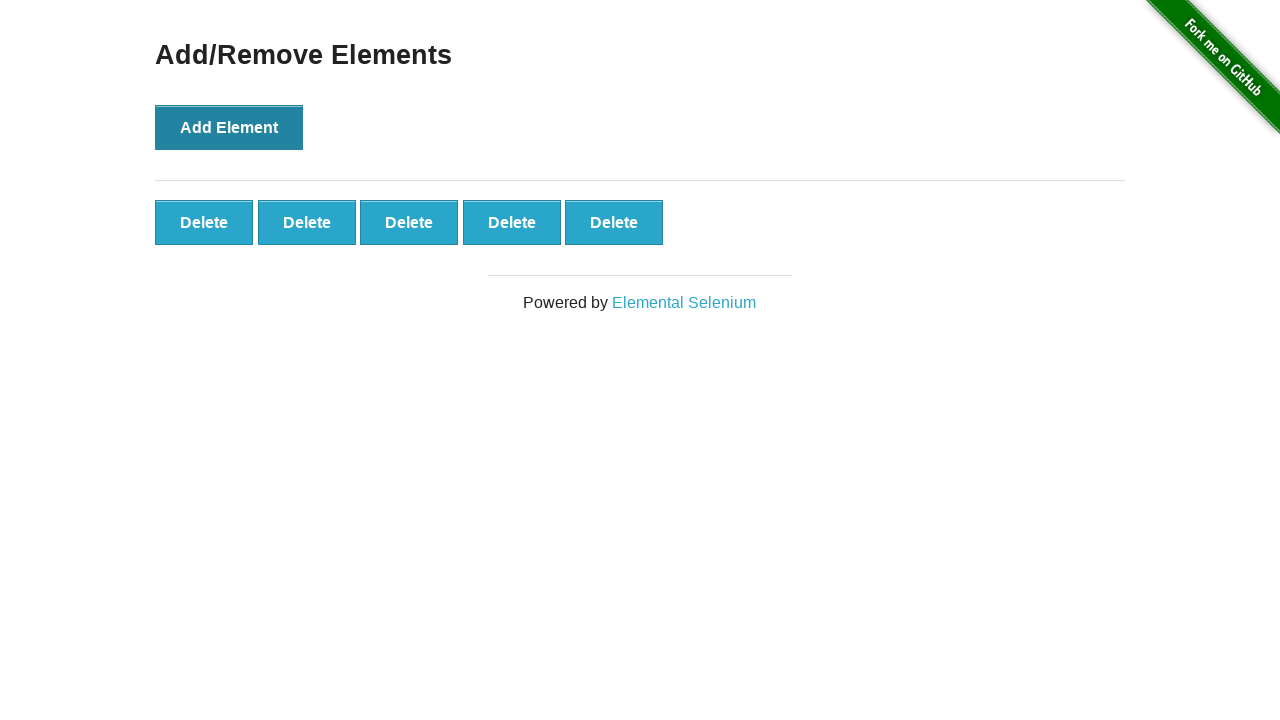

Waited for Delete buttons to appear
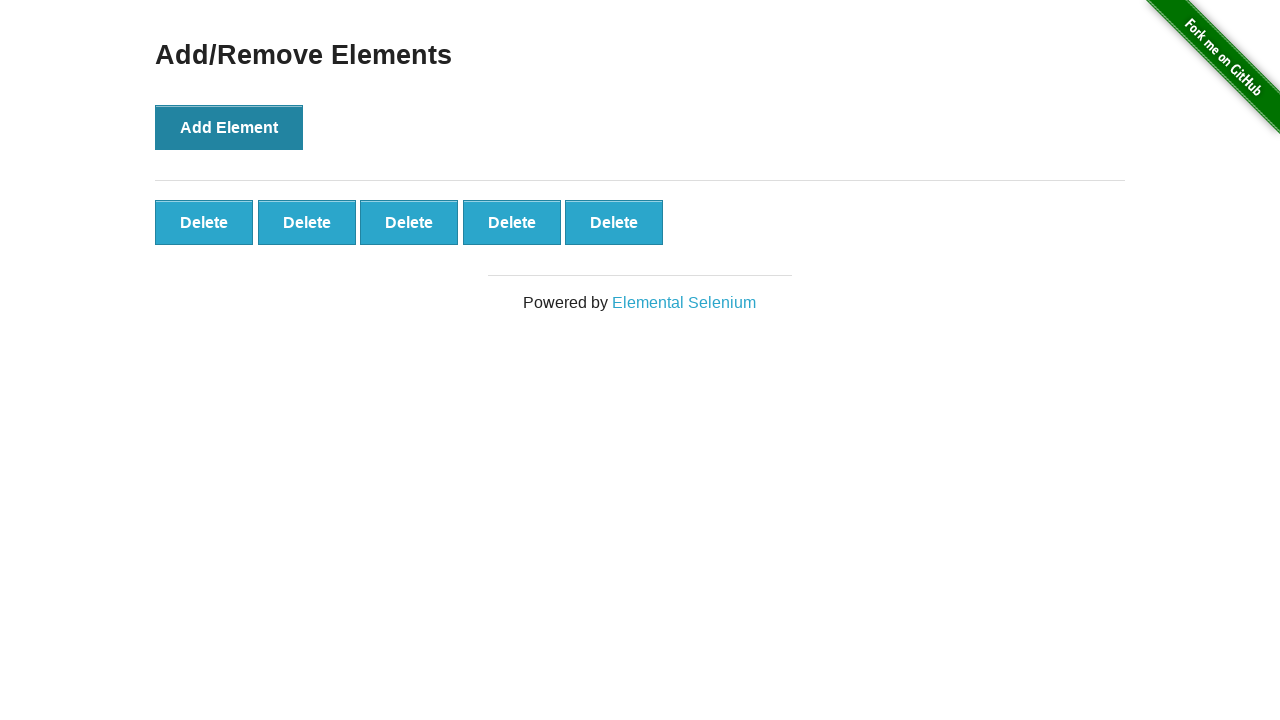

Verified 5 Delete buttons are present on the page
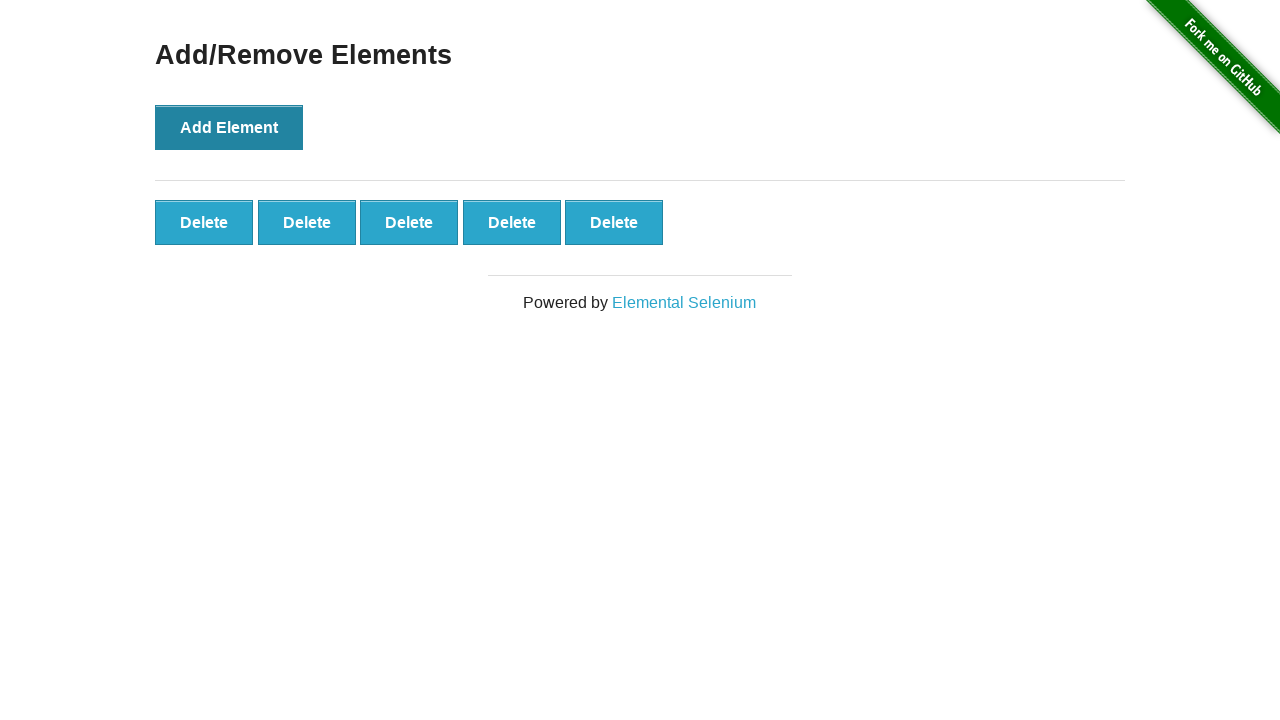

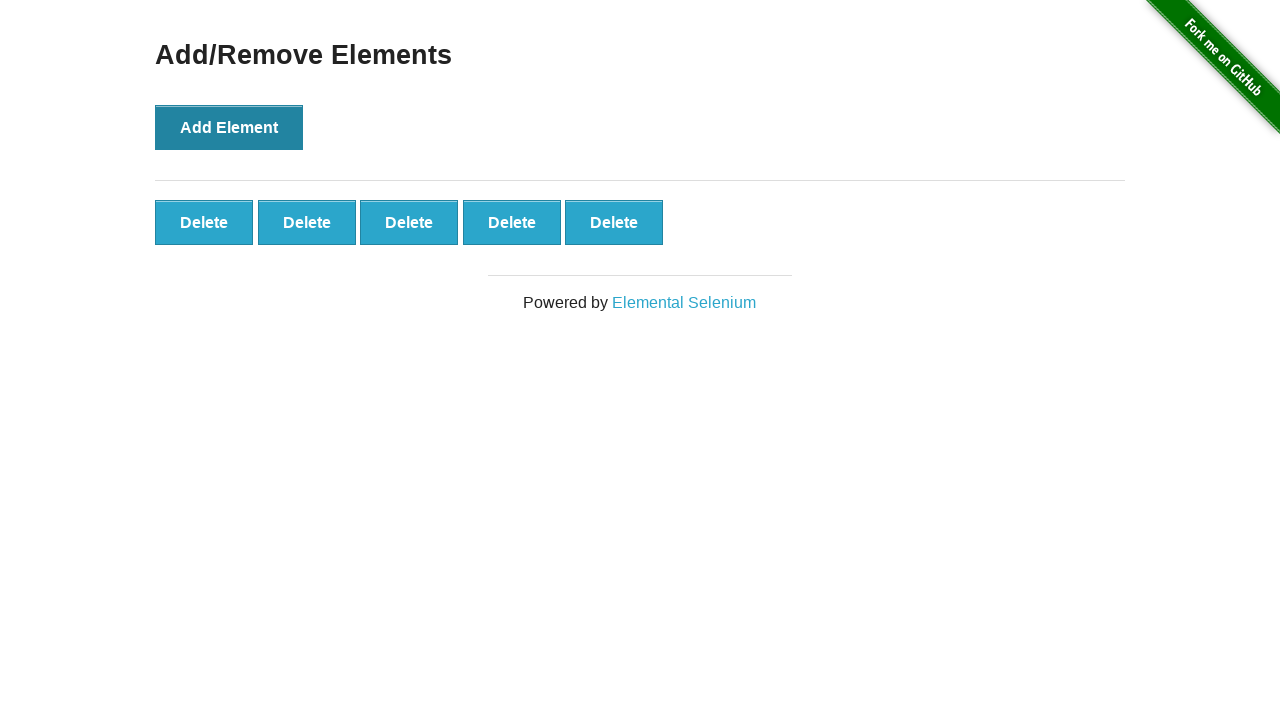